Tests the search functionality on python.org by entering a search term and clicking the submit button

Starting URL: https://www.python.org/

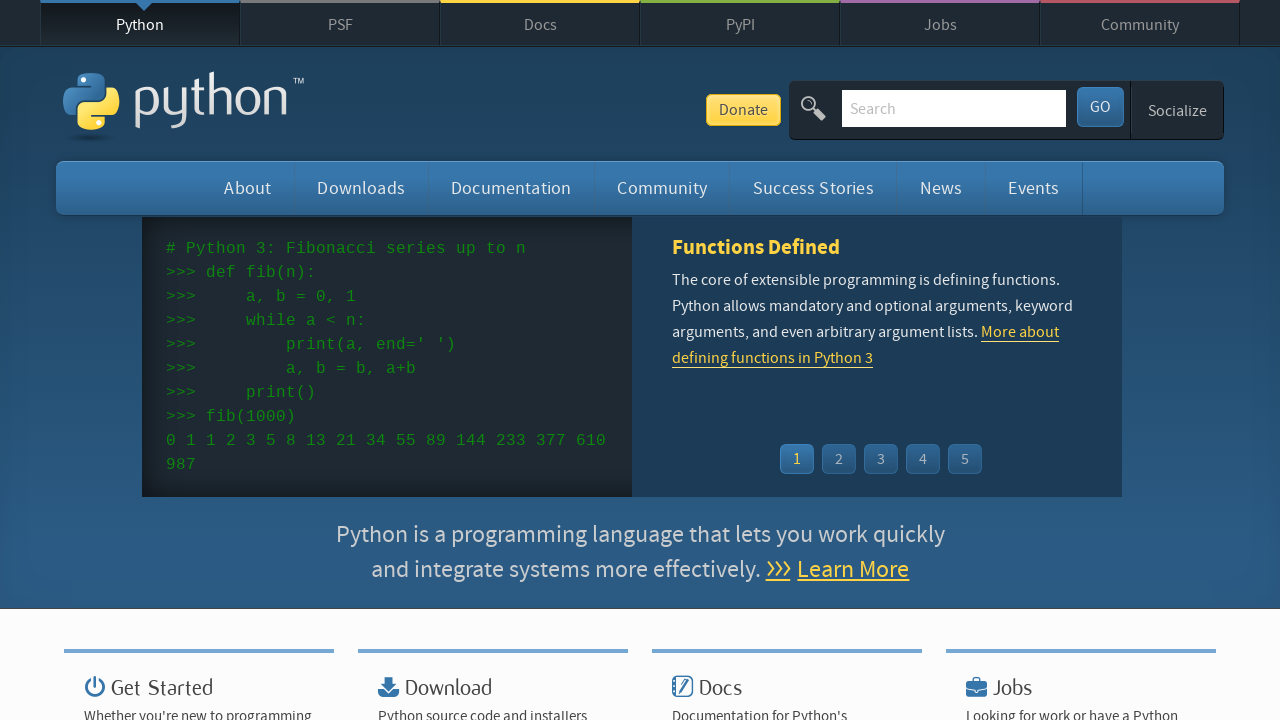

Entered 'python' in the search field on #id-search-field
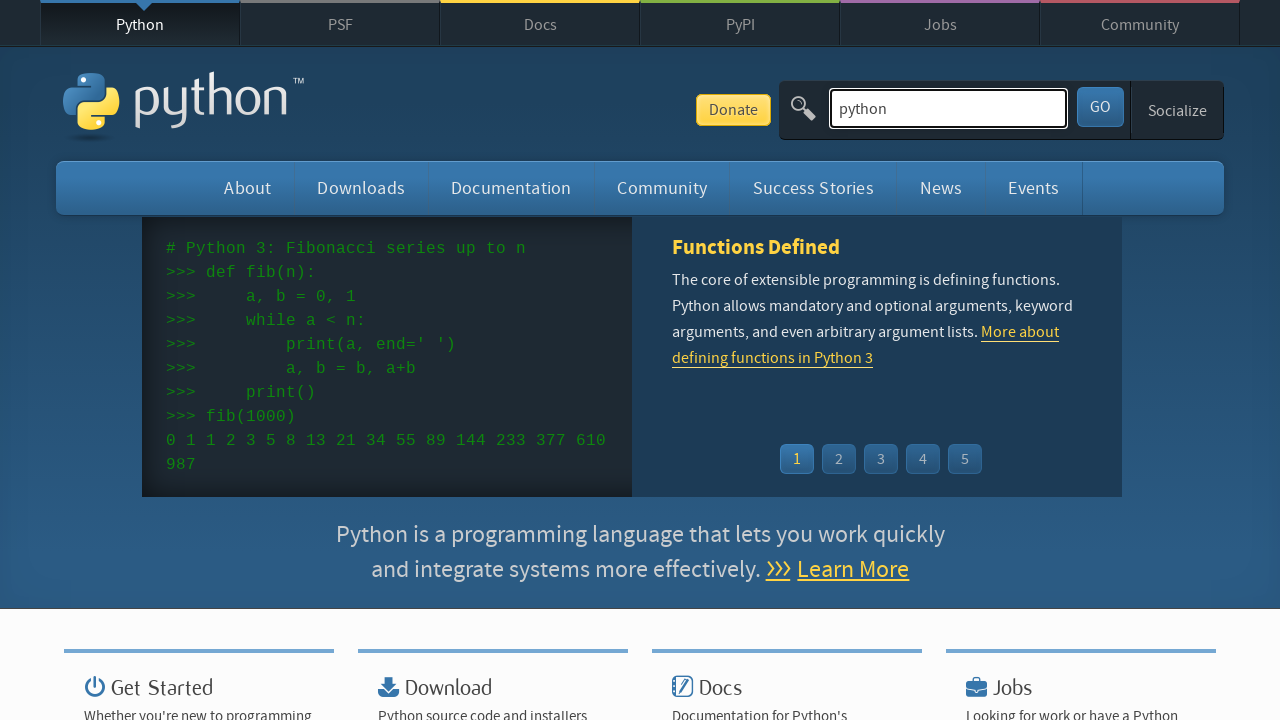

Clicked the submit button to perform search at (1100, 107) on #submit
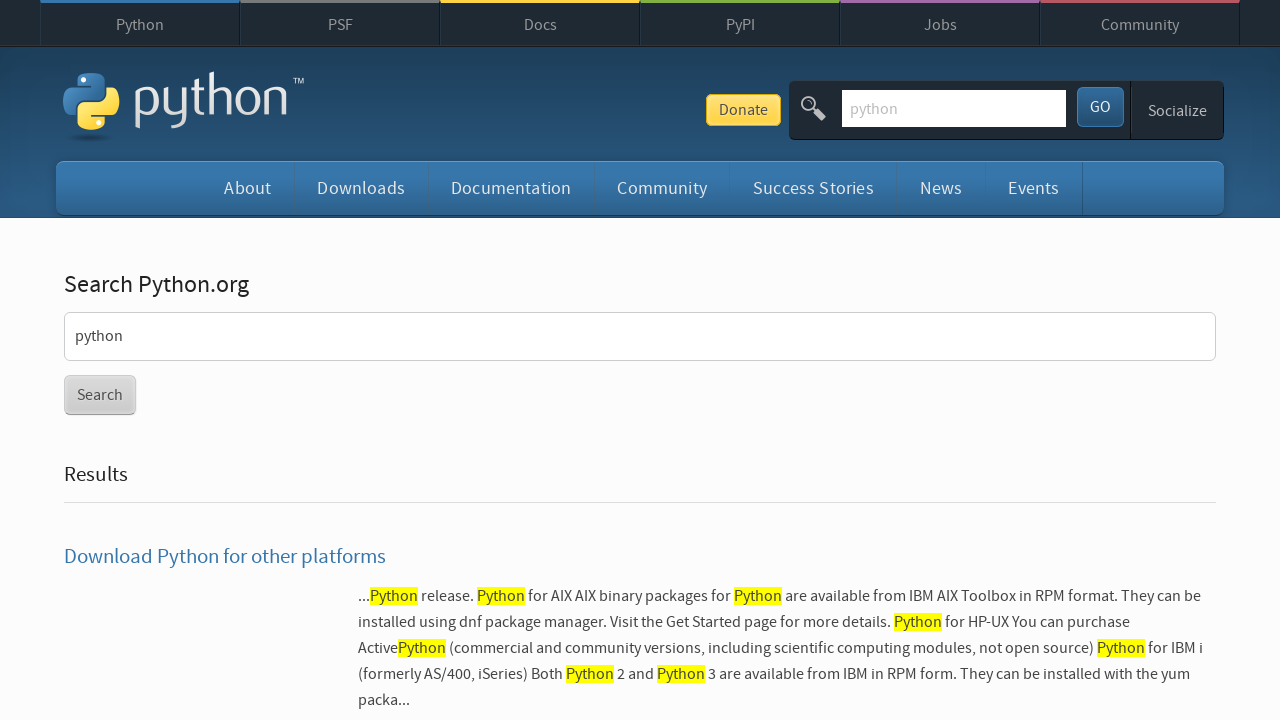

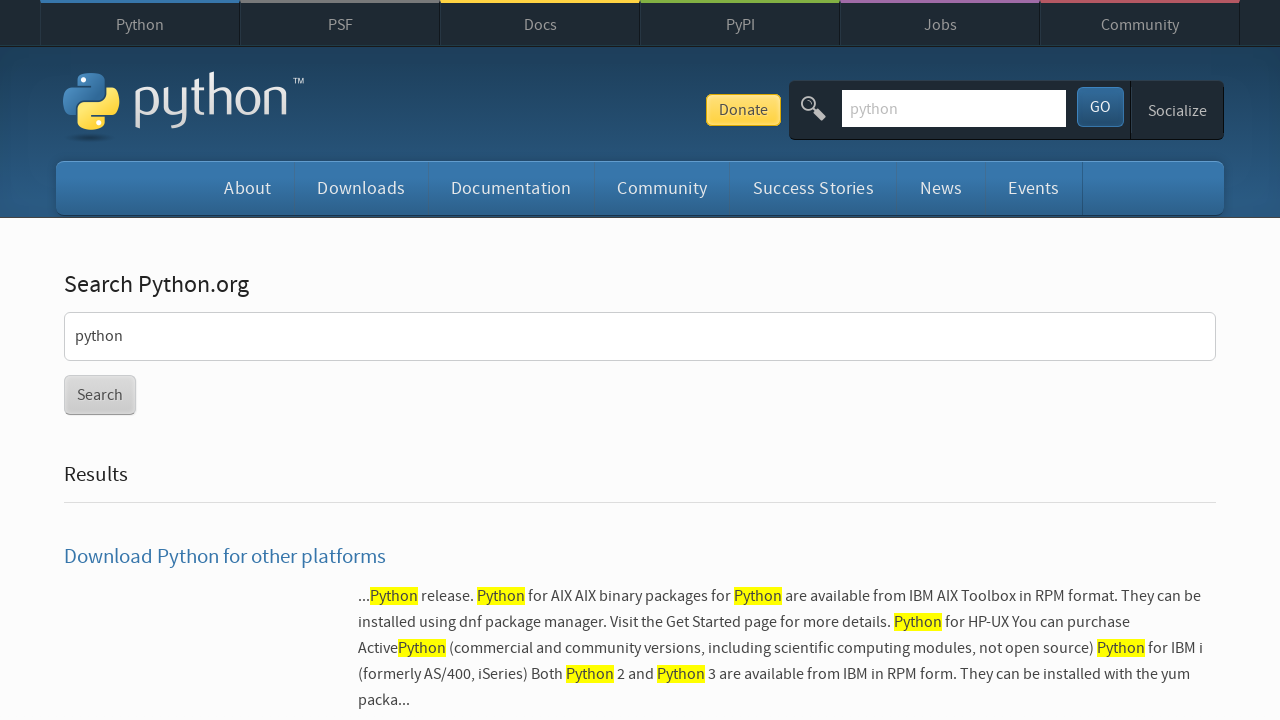